Tests retrieving the outer HTML content of the active navbar link element

Starting URL: https://webdriver.io/docs/api

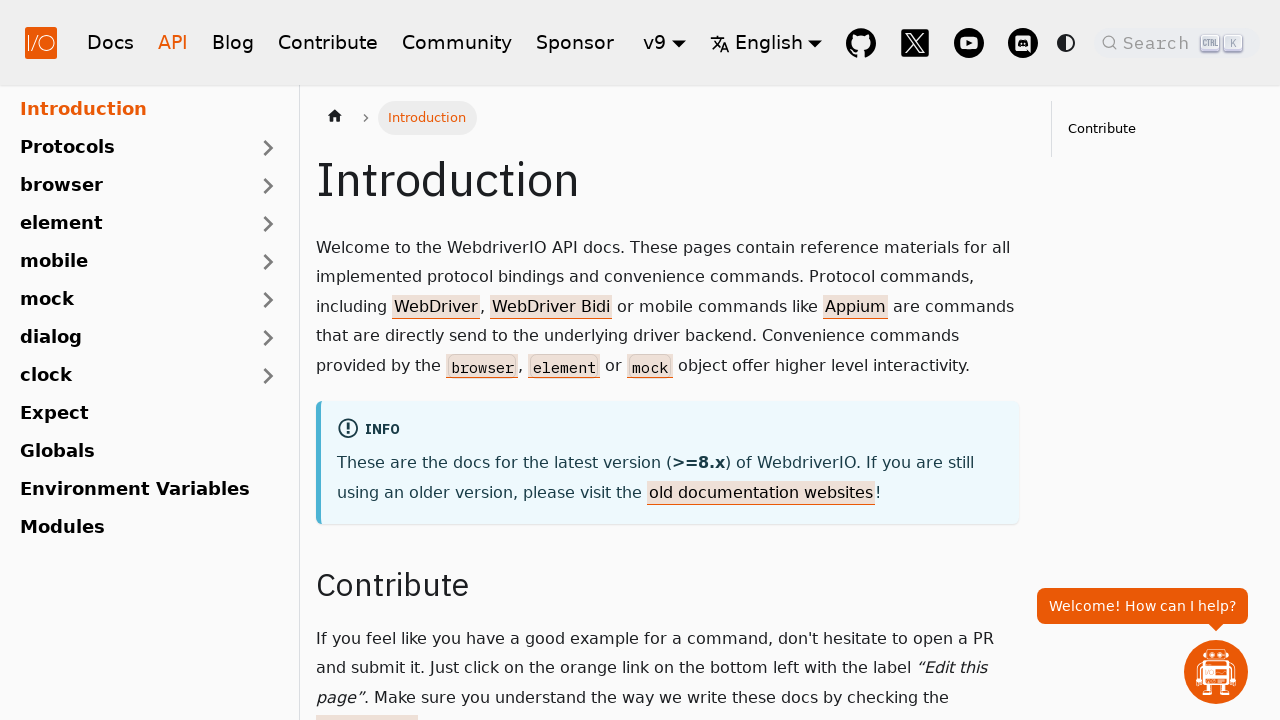

Located active navbar link element
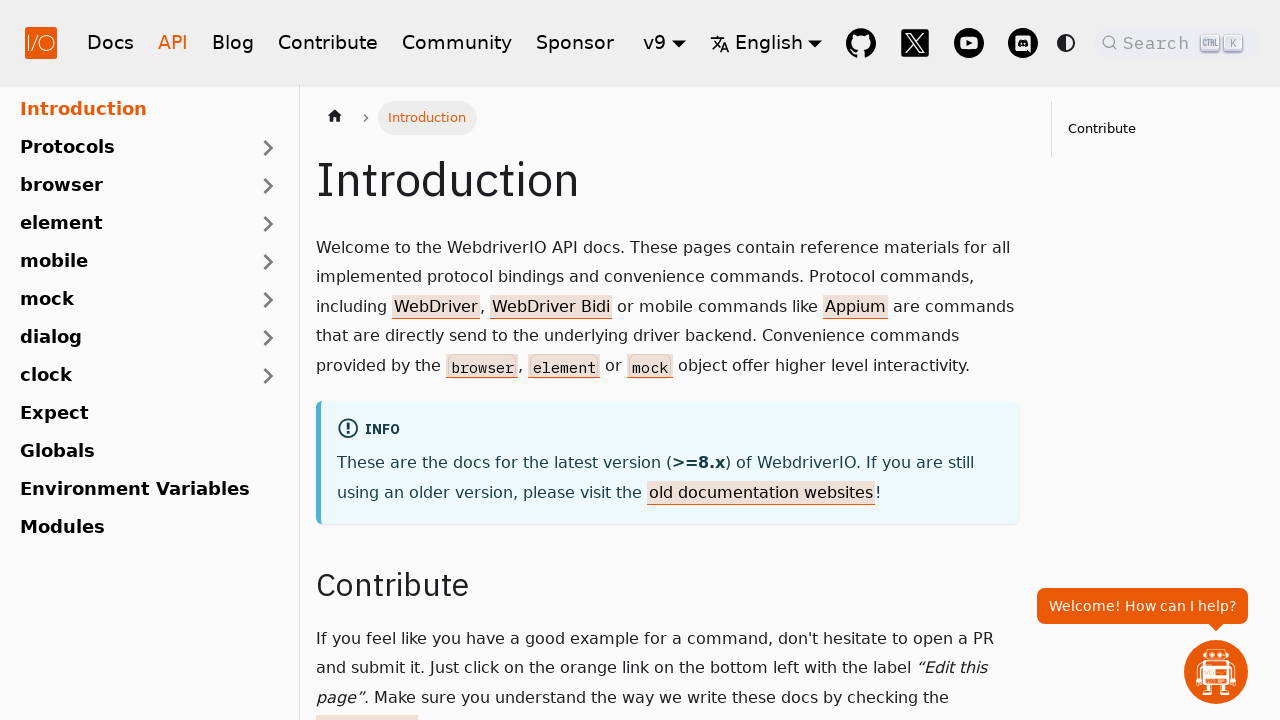

Active navbar link element is visible
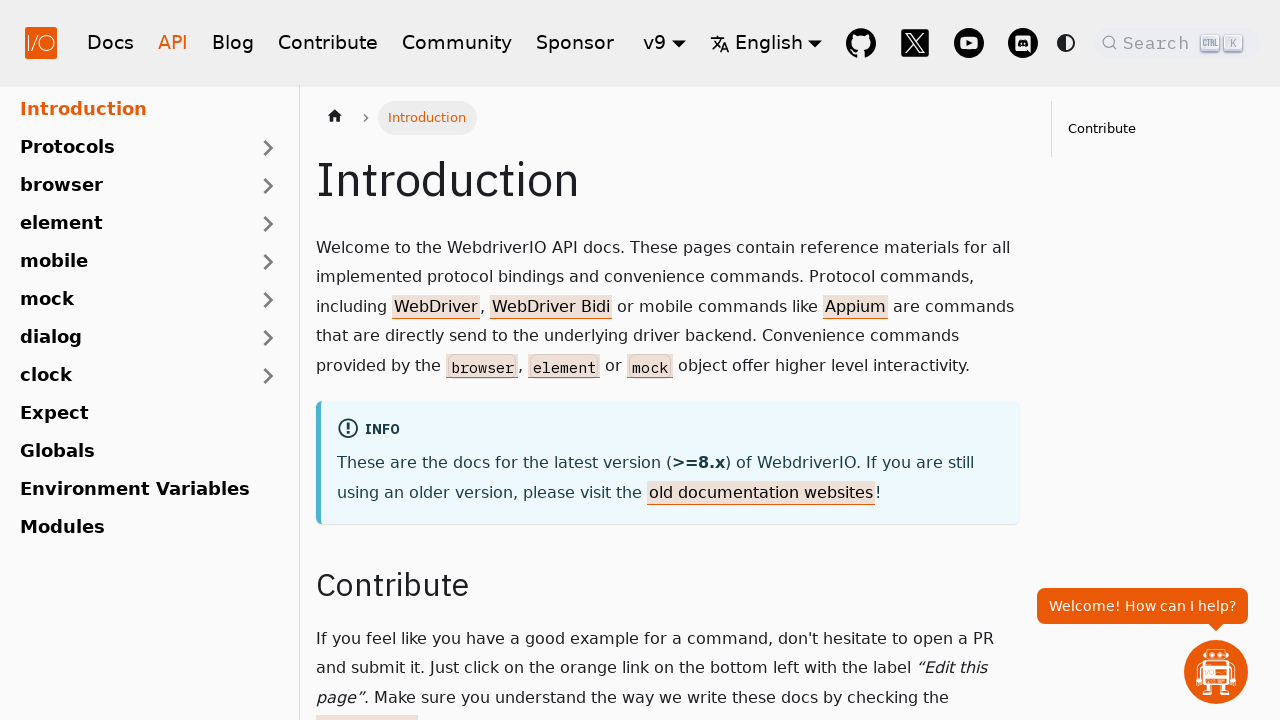

Retrieved outer HTML content of active navbar link element
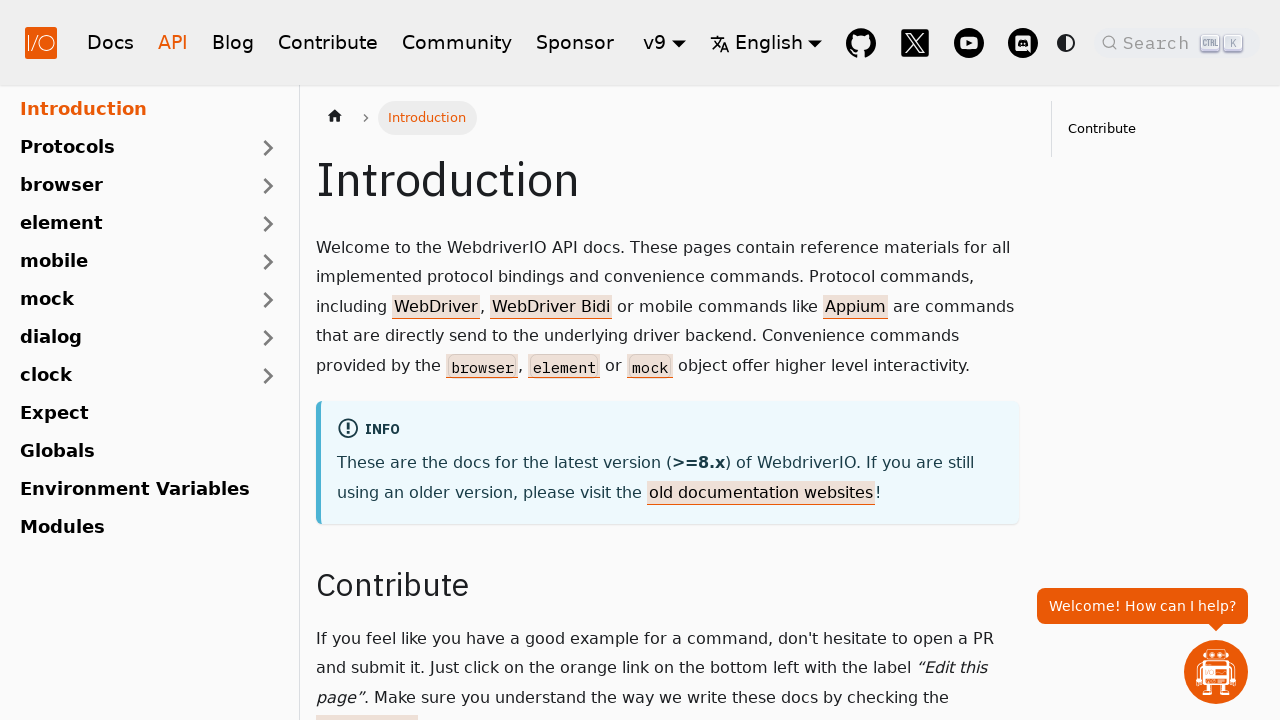

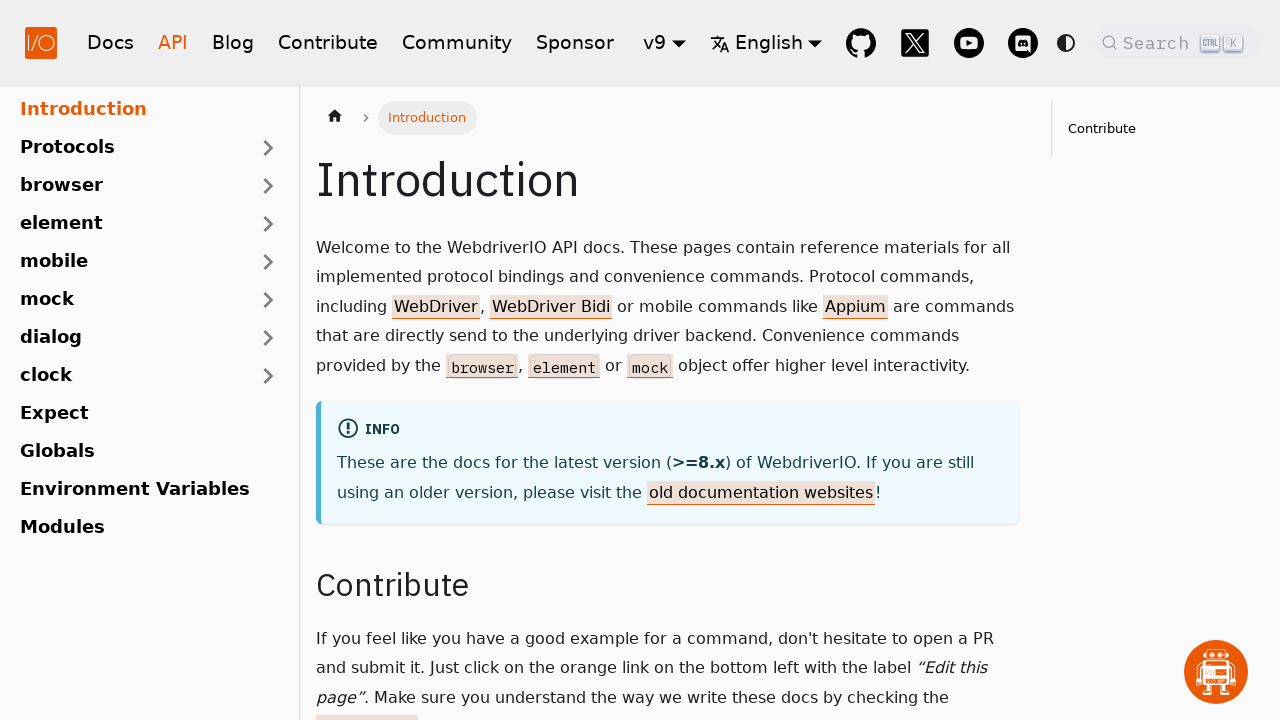